Tests frame handling by navigating to a frames demo page and filling an input field inside a specific frame using Page.frame() method

Starting URL: https://ui.vision/demo/webtest/frames/

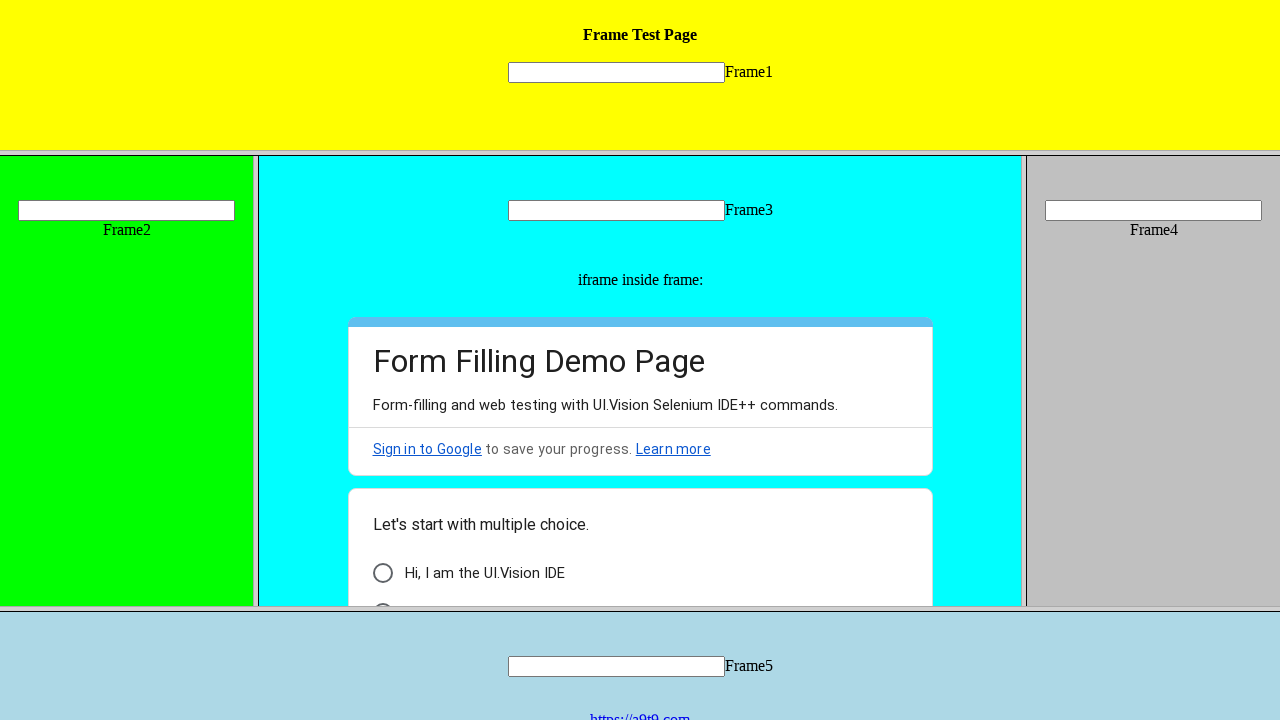

Navigated to frames demo page
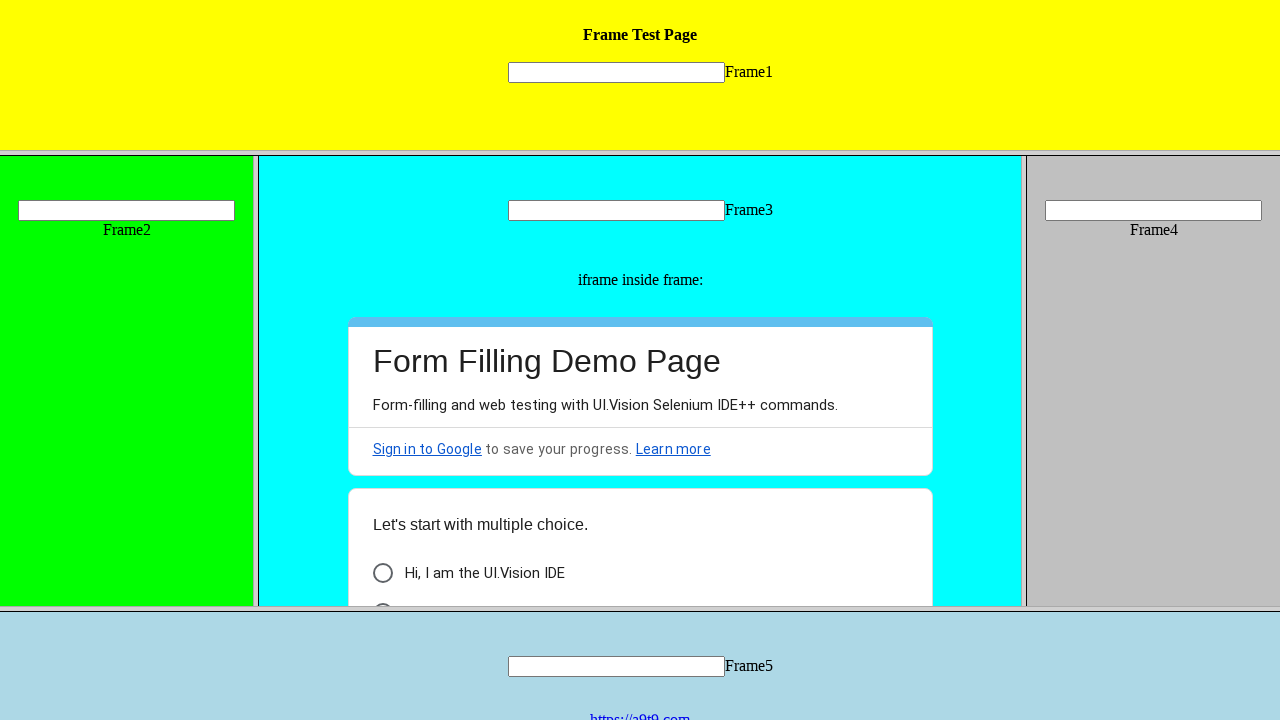

Retrieved frame with URL https://ui.vision/demo/webtest/frames/frame_1.html
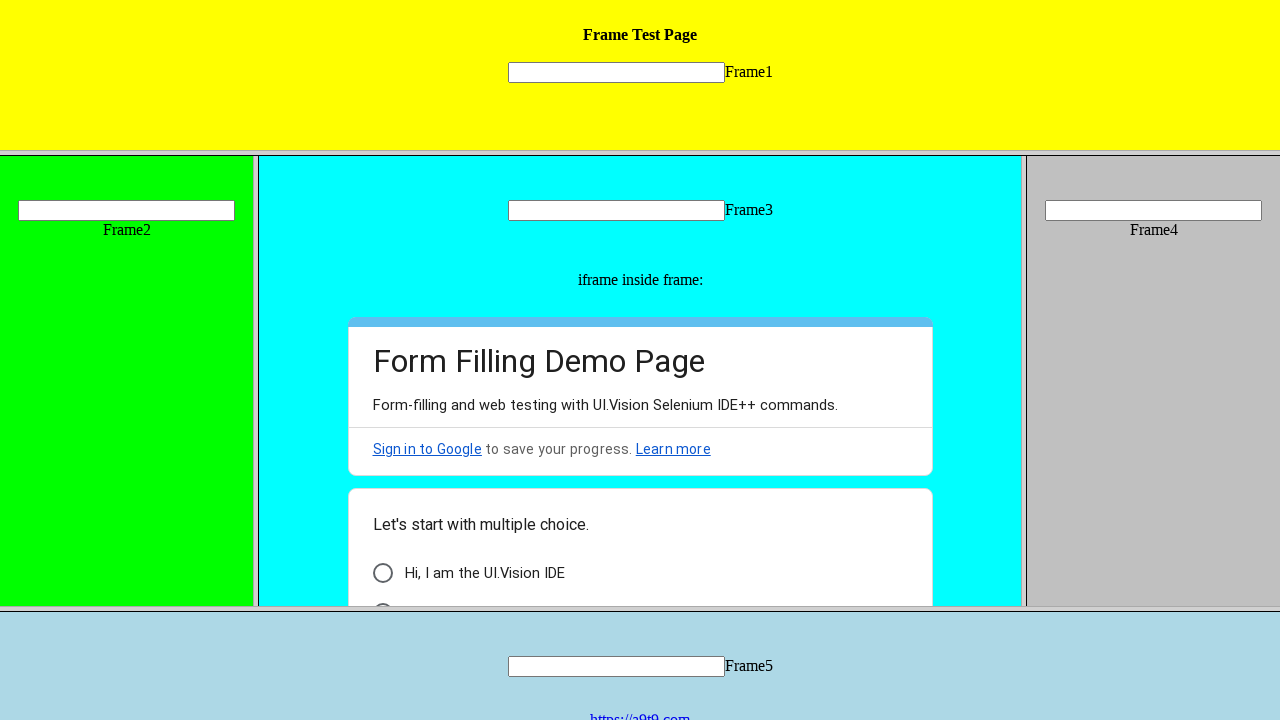

Filled input field 'mytext1' in frame_1 with 'Playwright' on input[name="mytext1"]
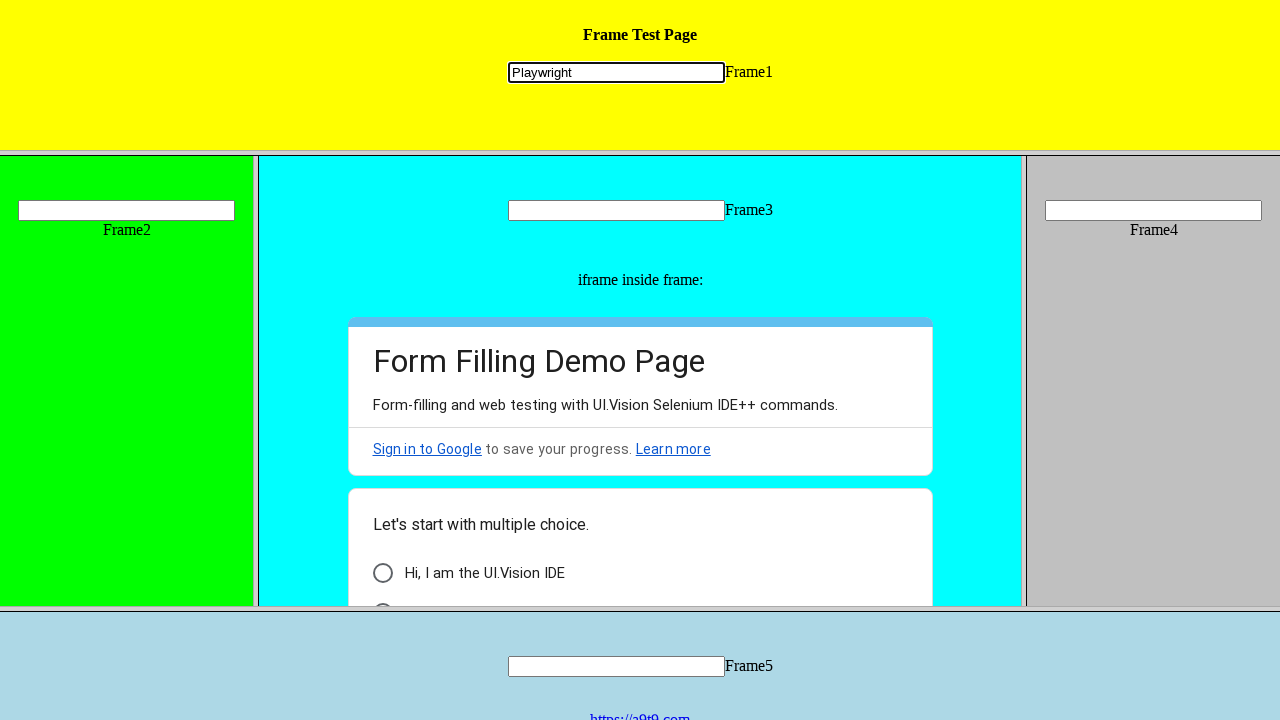

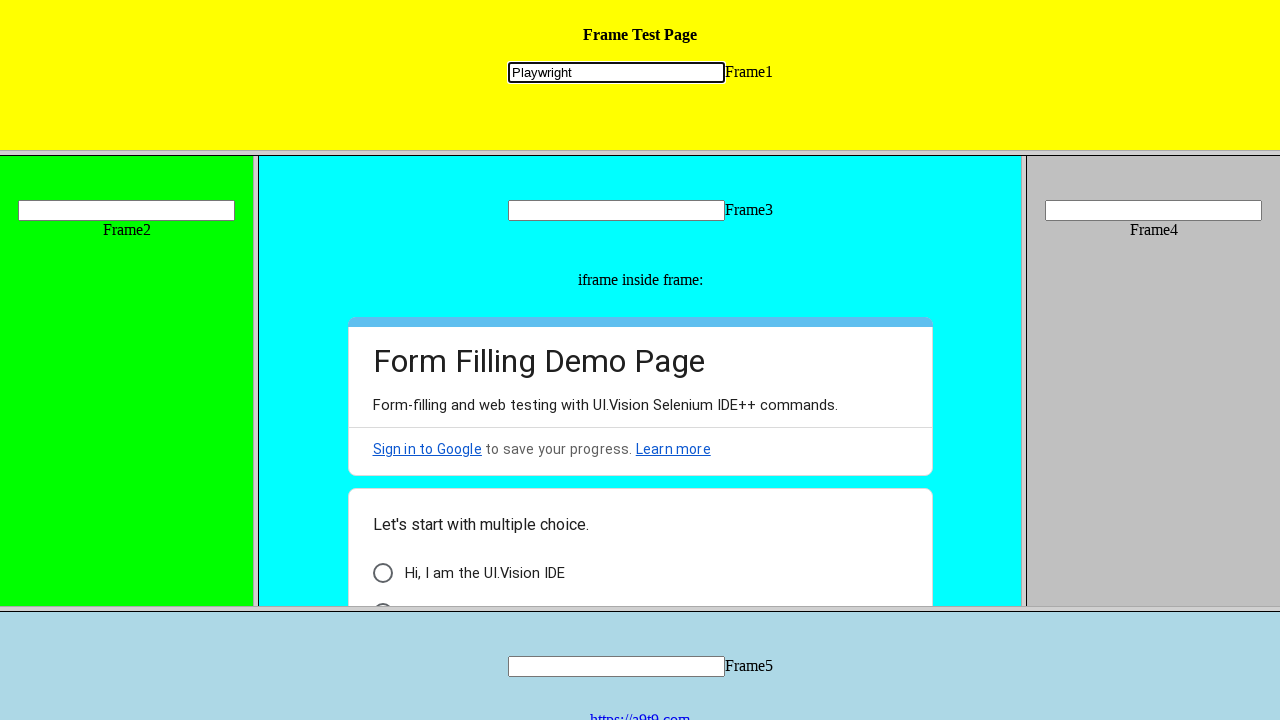